Tests selecting multiple items by dragging from one item to another on the jQuery UI selectable demo page

Starting URL: https://jqueryui.com/selectable/

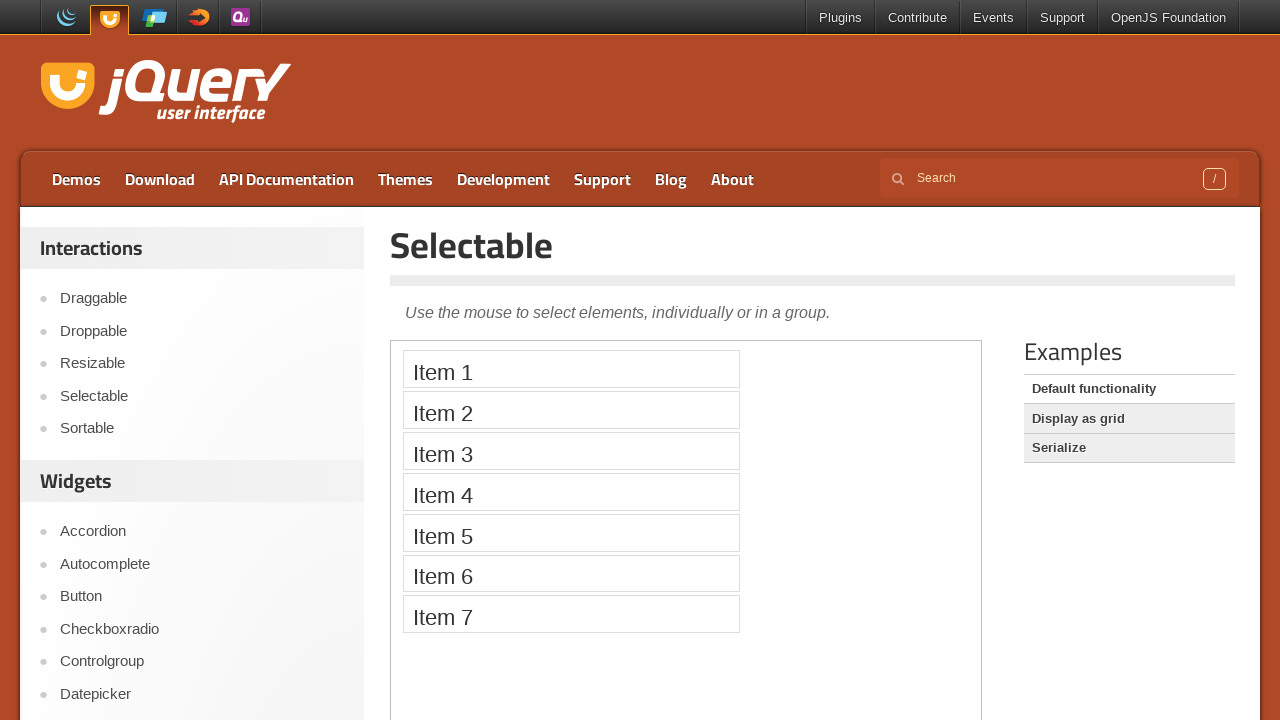

Navigated to jQuery UI selectable demo page
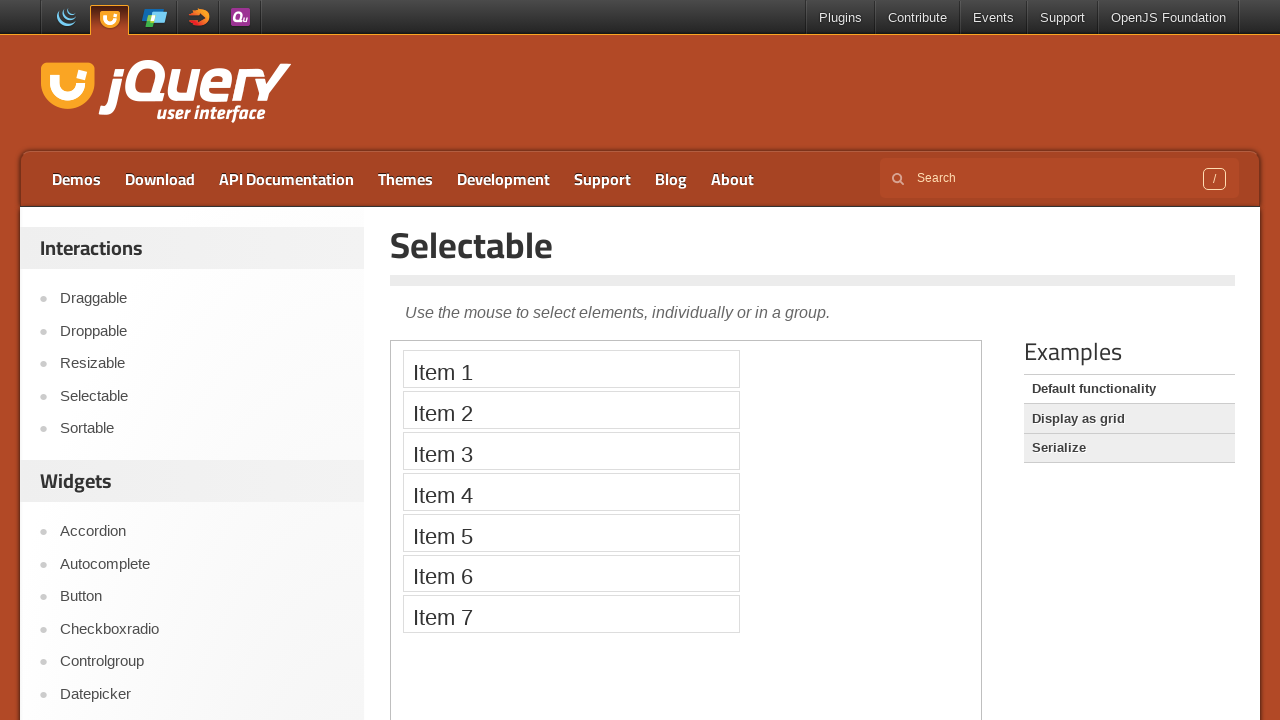

Located demo iframe
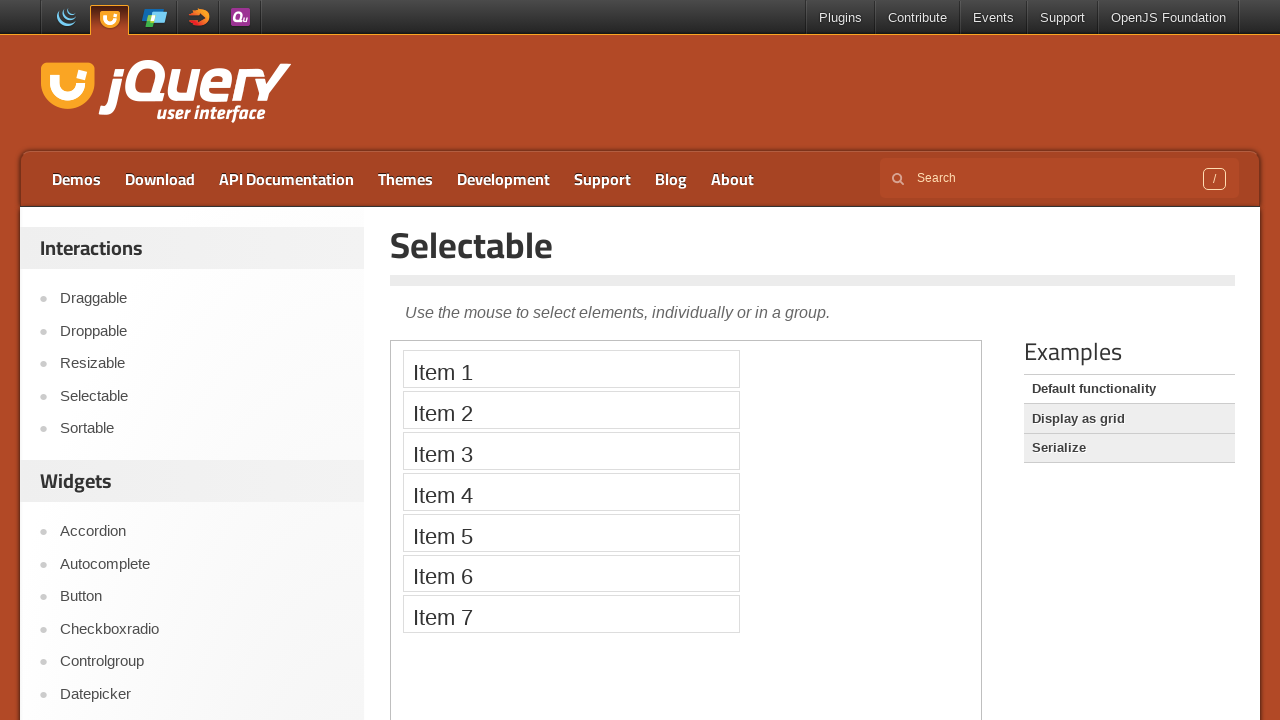

Located first selectable item
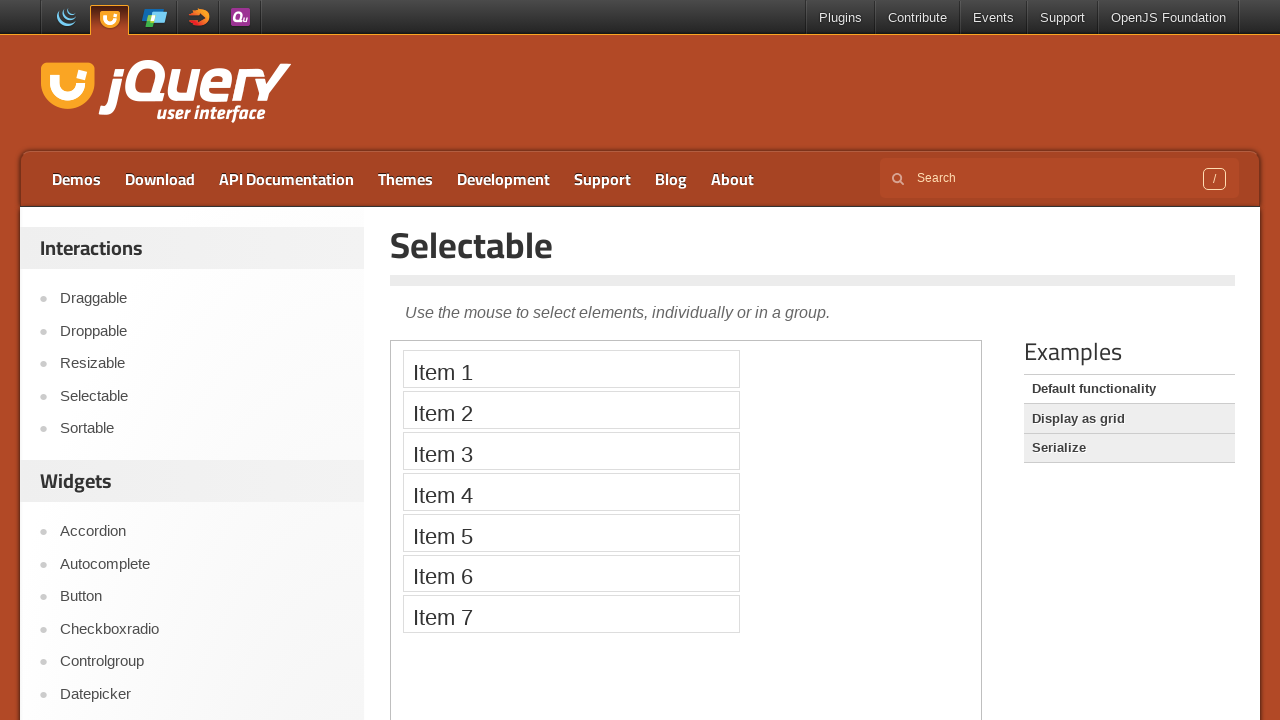

Located sixth selectable item
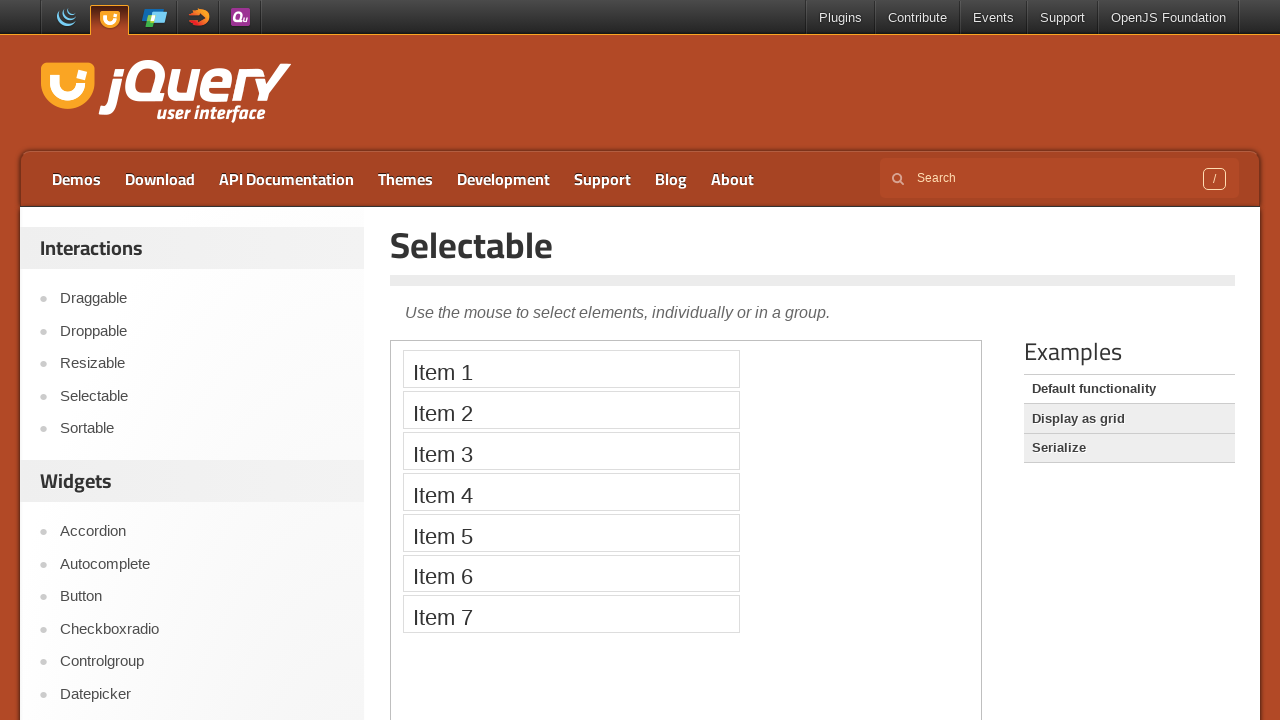

Dragged from first item to sixth item to select range at (571, 573)
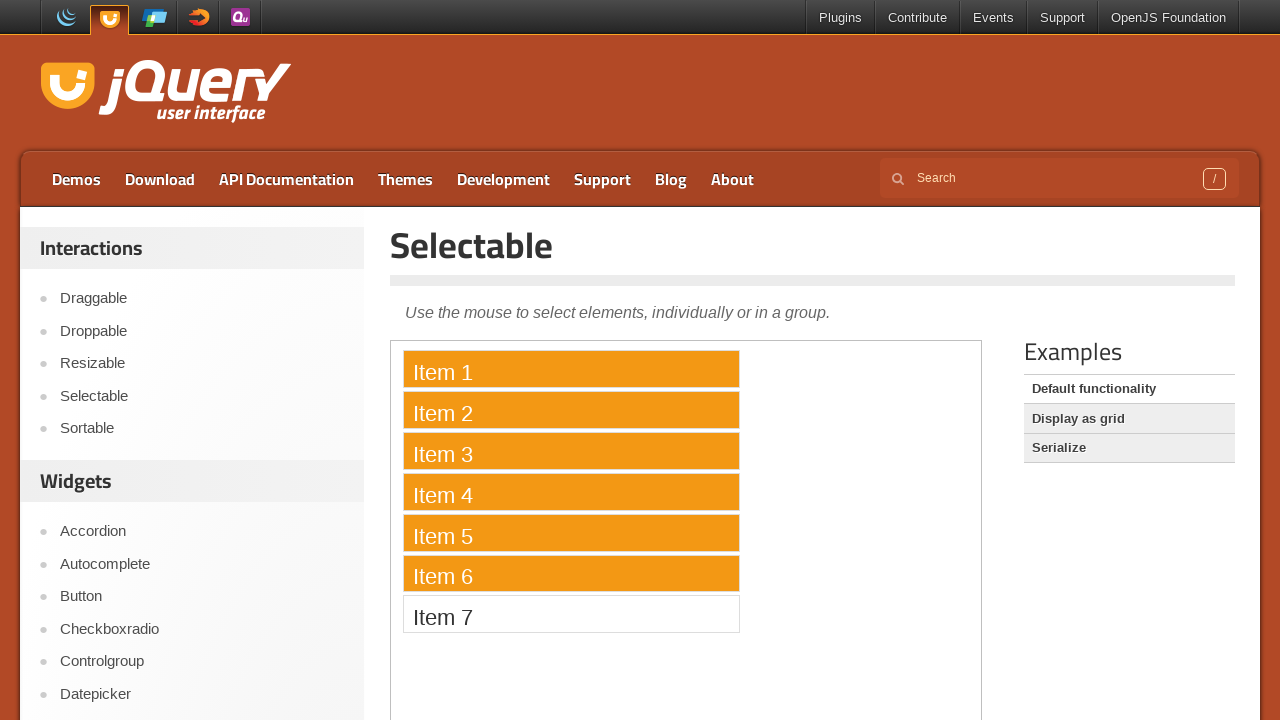

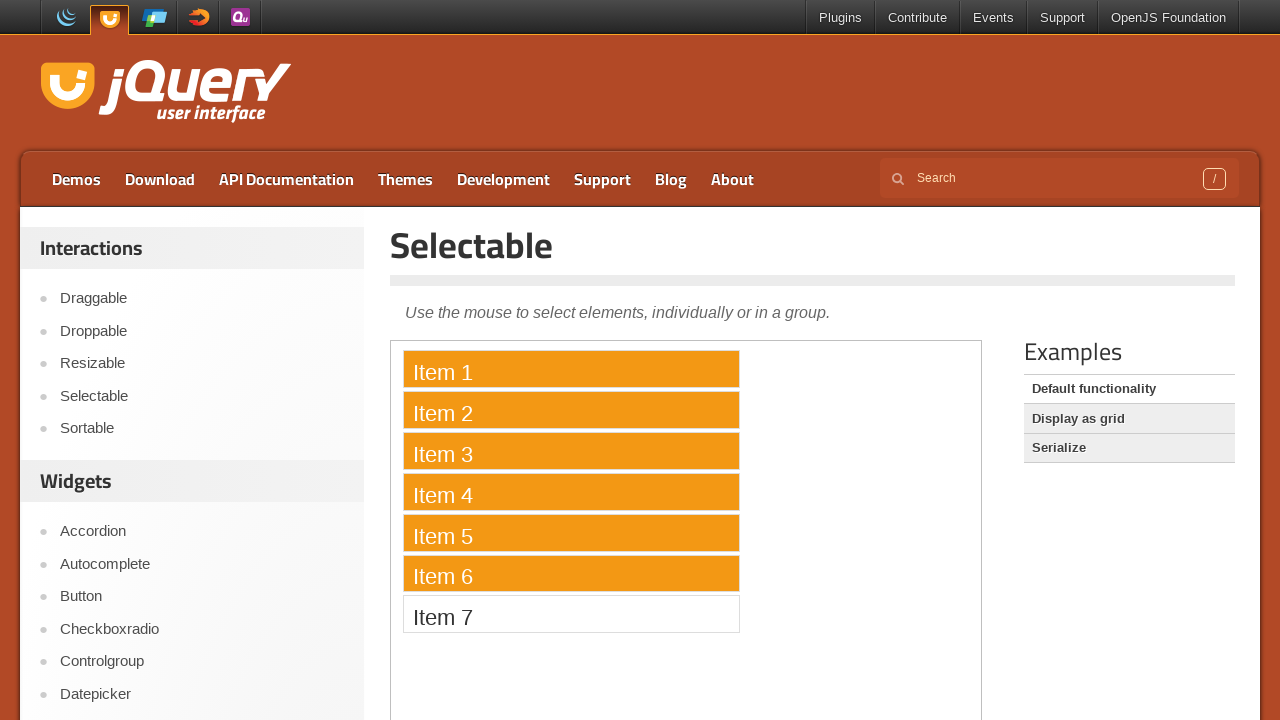